Tests the Broken Links functionality by navigating to the broken links section and clicking on a broken link

Starting URL: https://demoqa.com/automation-practice-form

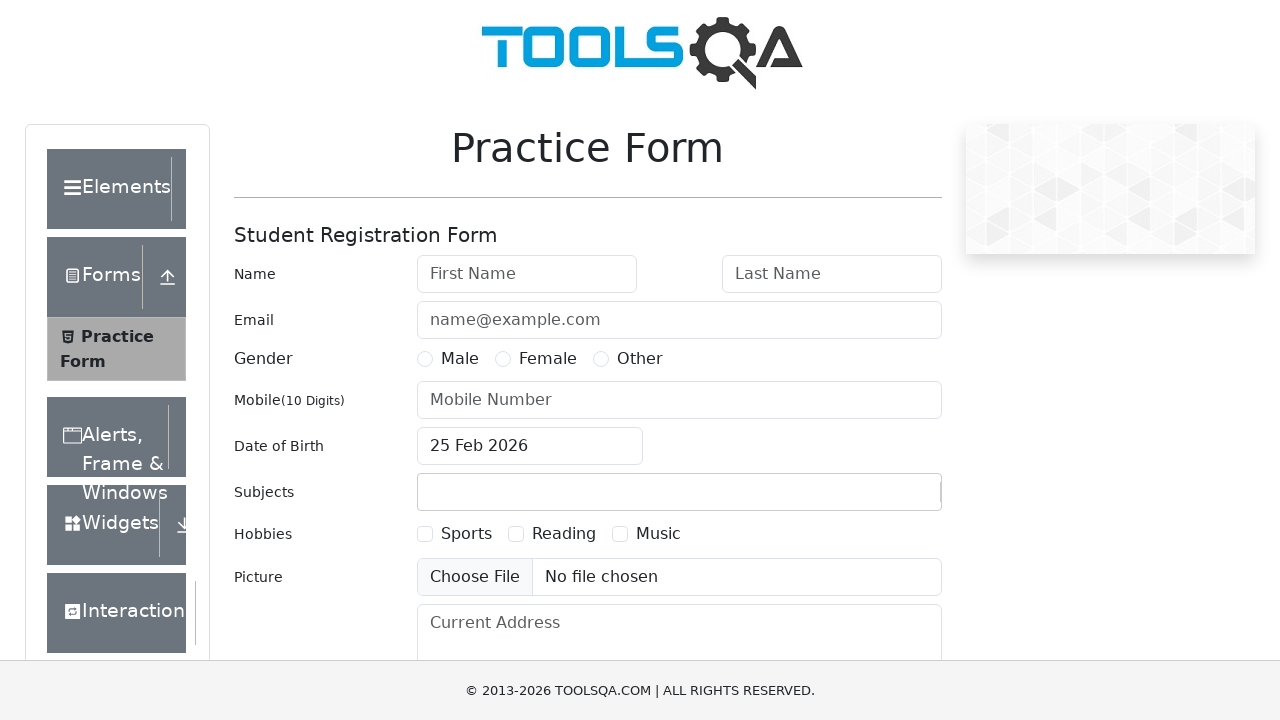

Clicked on Elements menu at (109, 189) on xpath=//div[@class="header-text"]
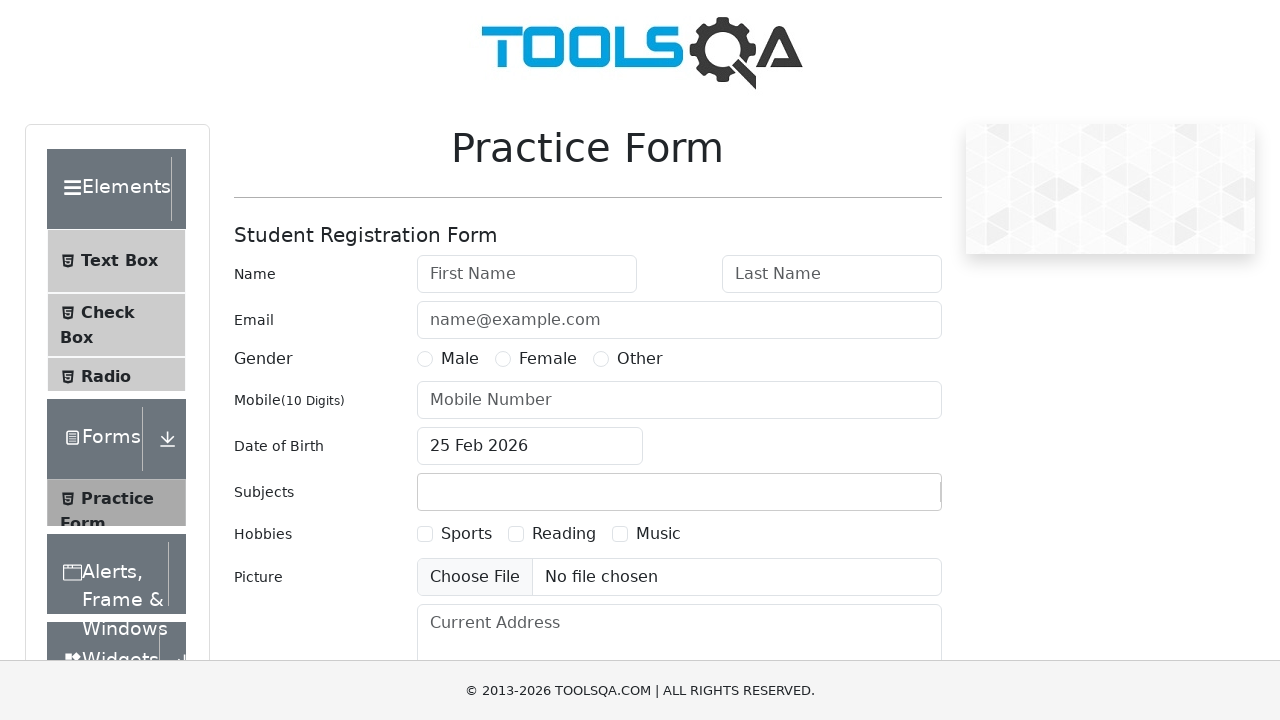

Clicked on Broken Links menu item at (116, 645) on #item-6
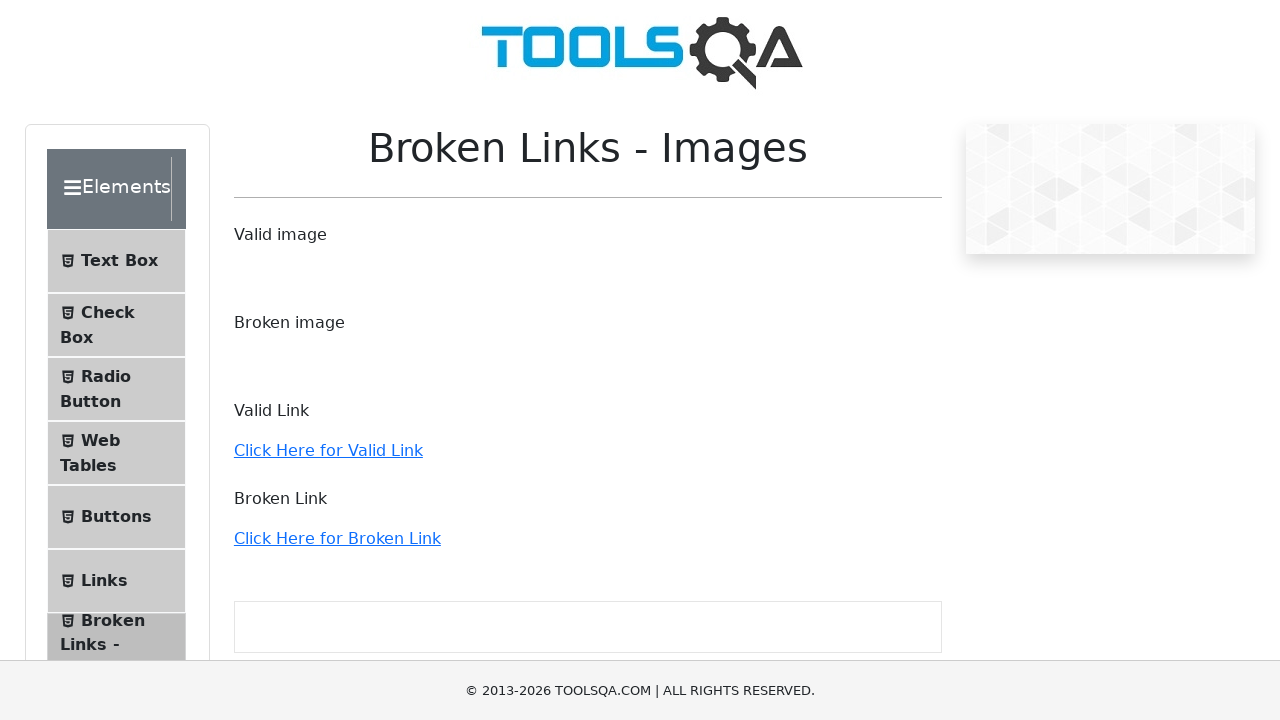

Clicked on the broken link element at (337, 538) on xpath=//p[text()="Broken Link"]//following-sibling::a
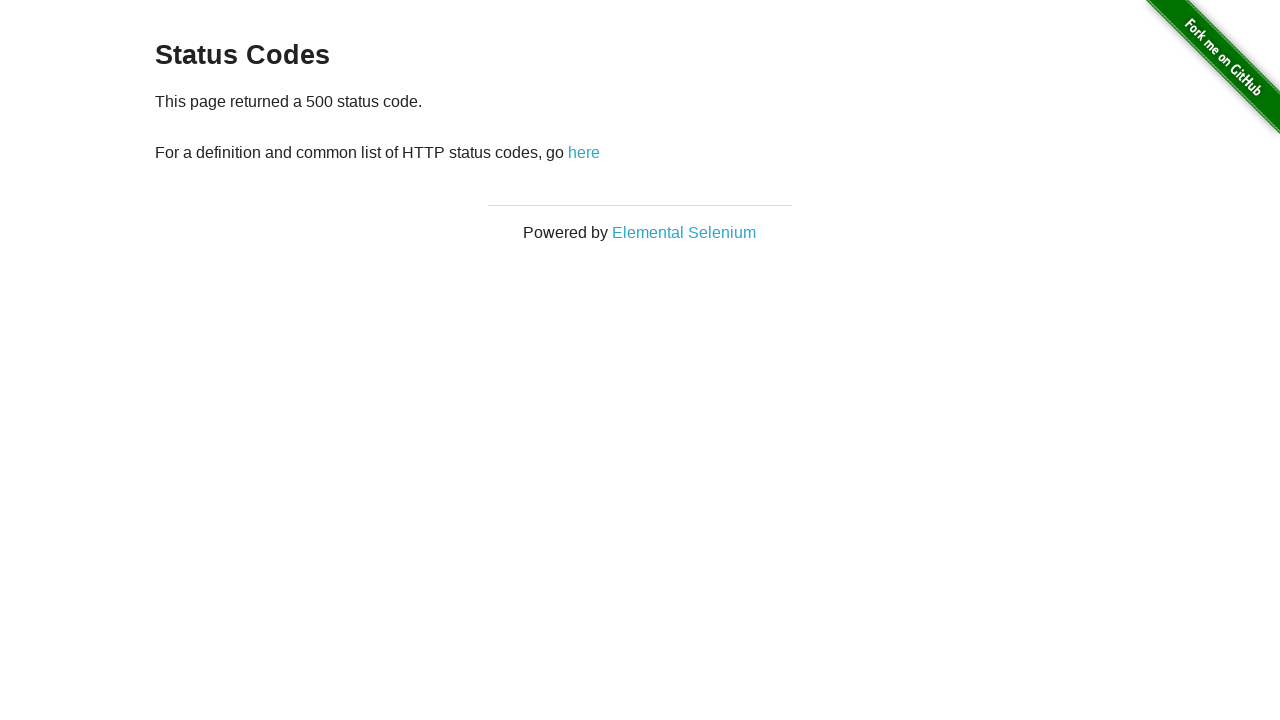

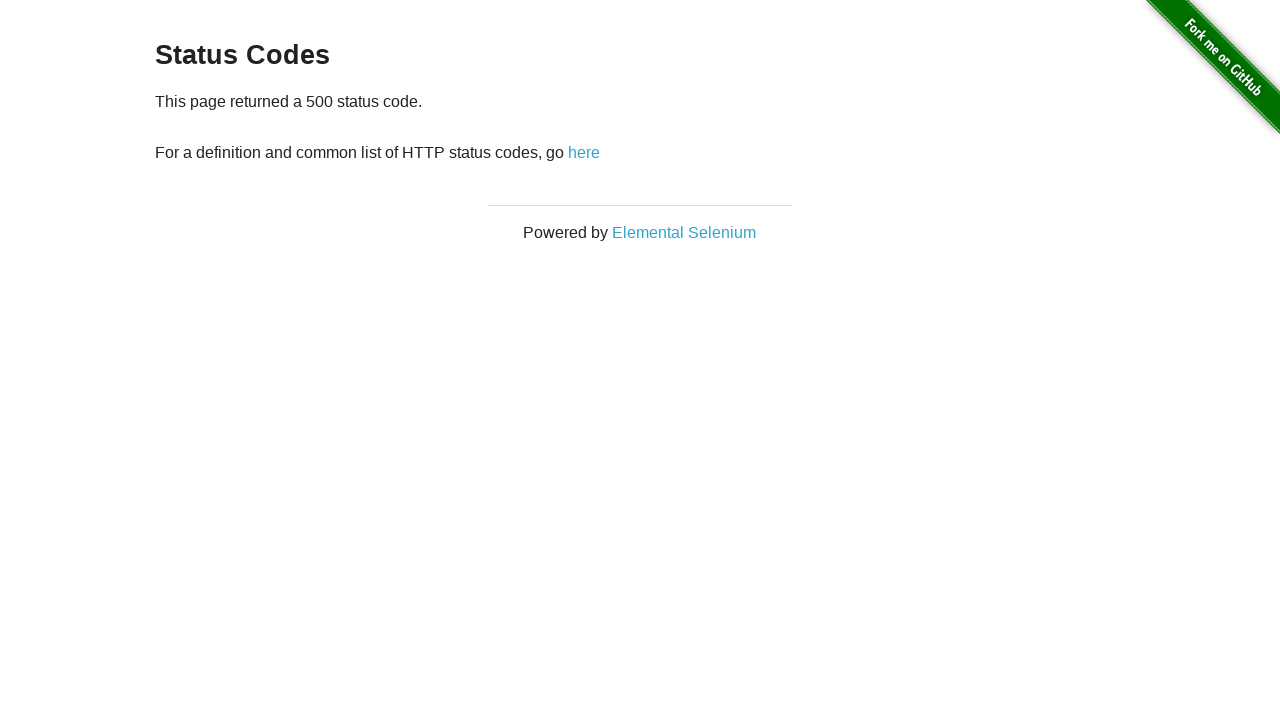